Tests selecting the "No" radio button and verifies it becomes checked.

Starting URL: https://thefreerangetester.github.io/sandbox-automation-testing/

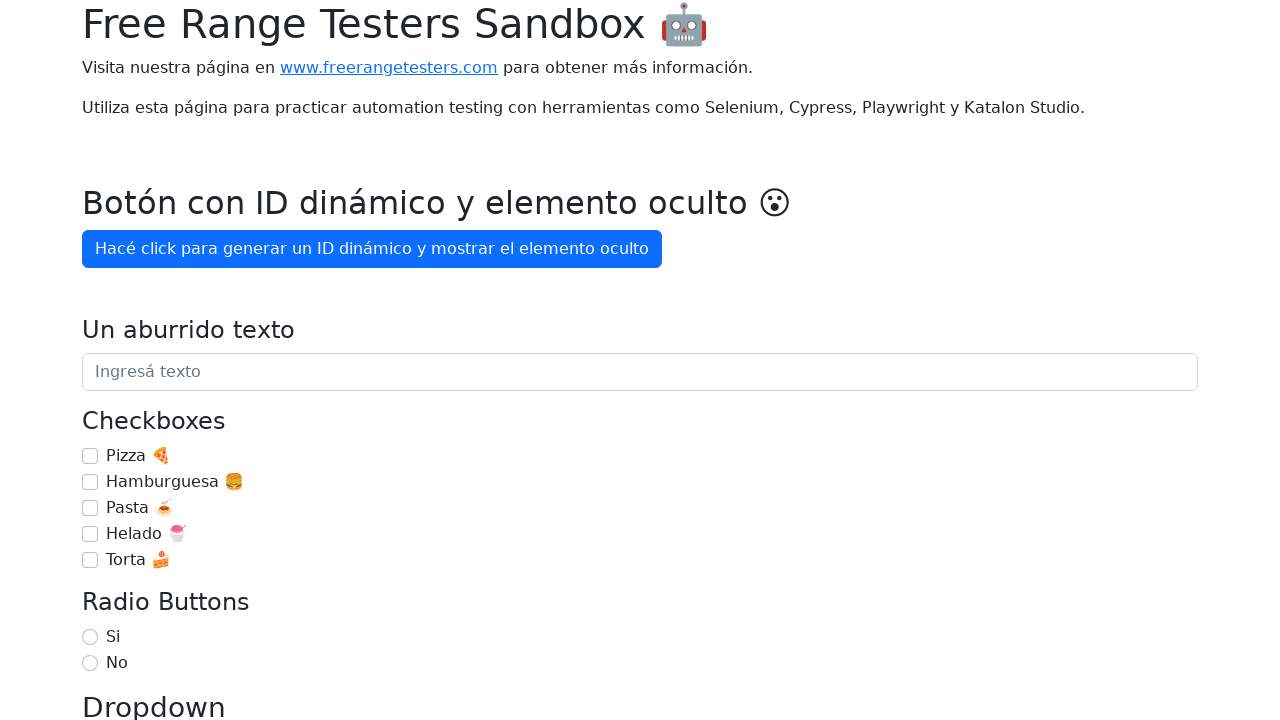

Selected the 'No' radio button at (90, 663) on internal:role=radio[name="No"i]
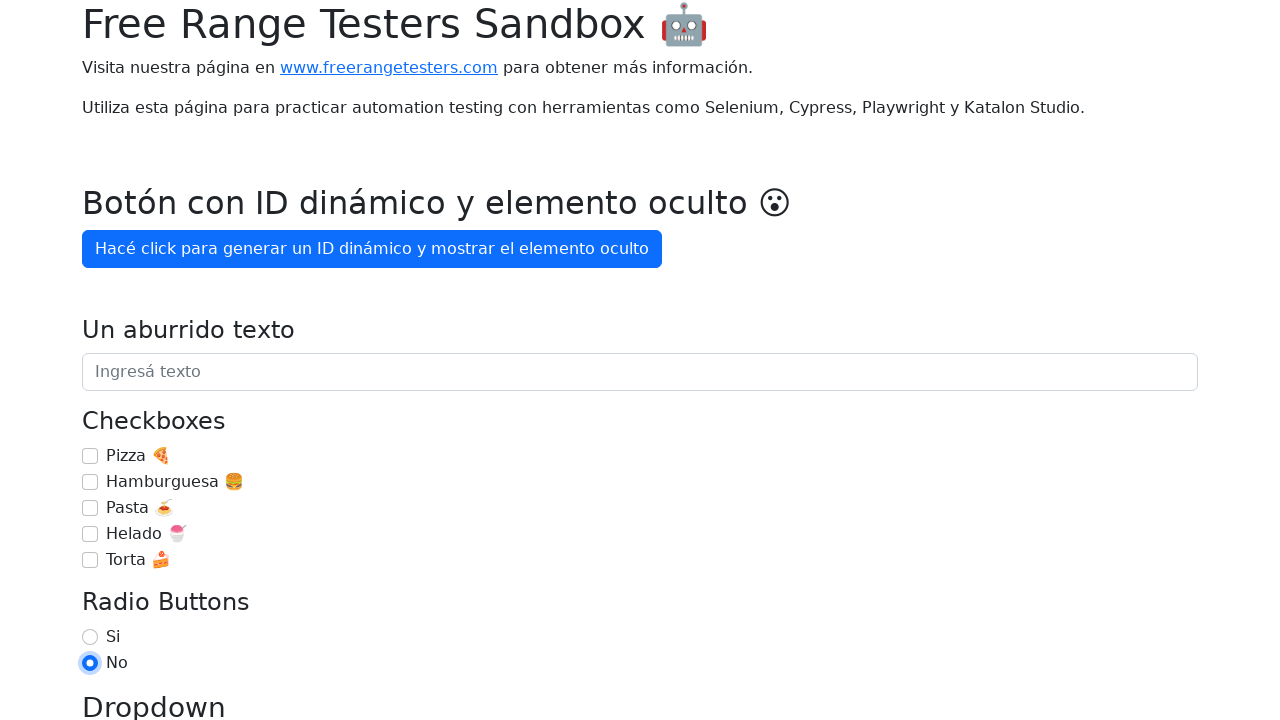

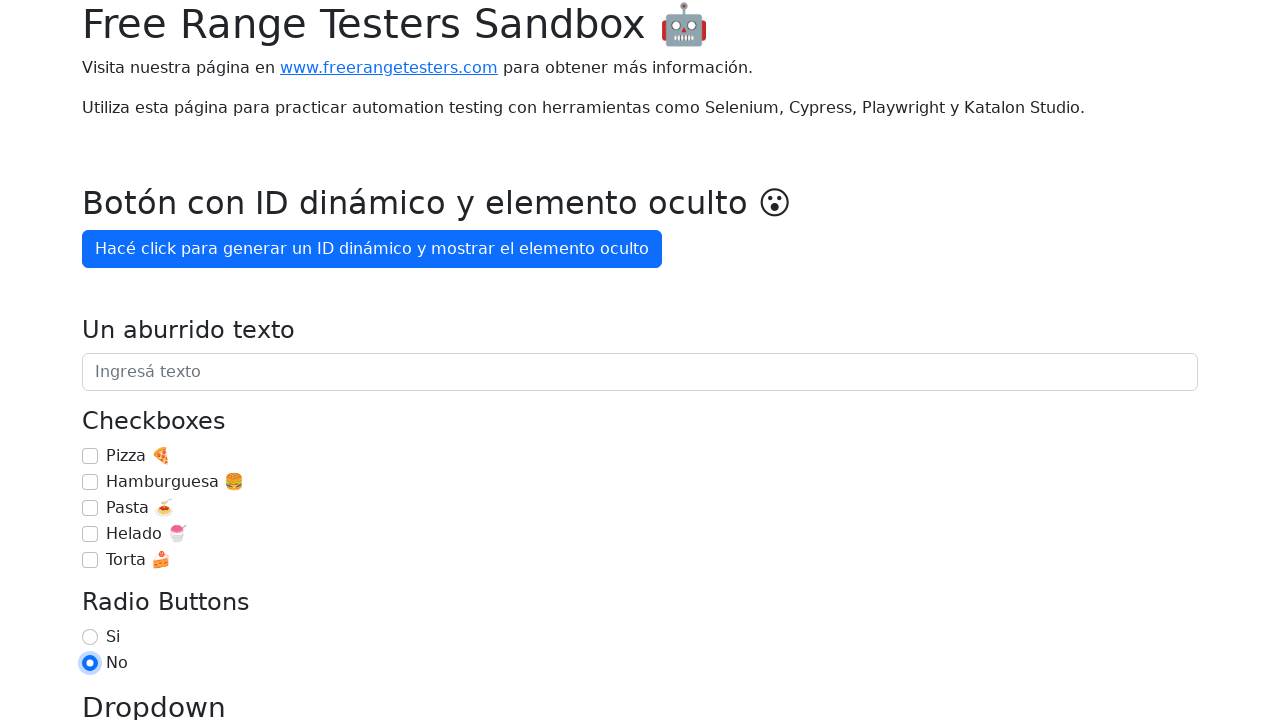